Tests alert and confirm dialog interactions by entering text in a field and handling both accept and dismiss actions on JavaScript alerts

Starting URL: https://www.rahulshettyacademy.com/AutomationPractice/

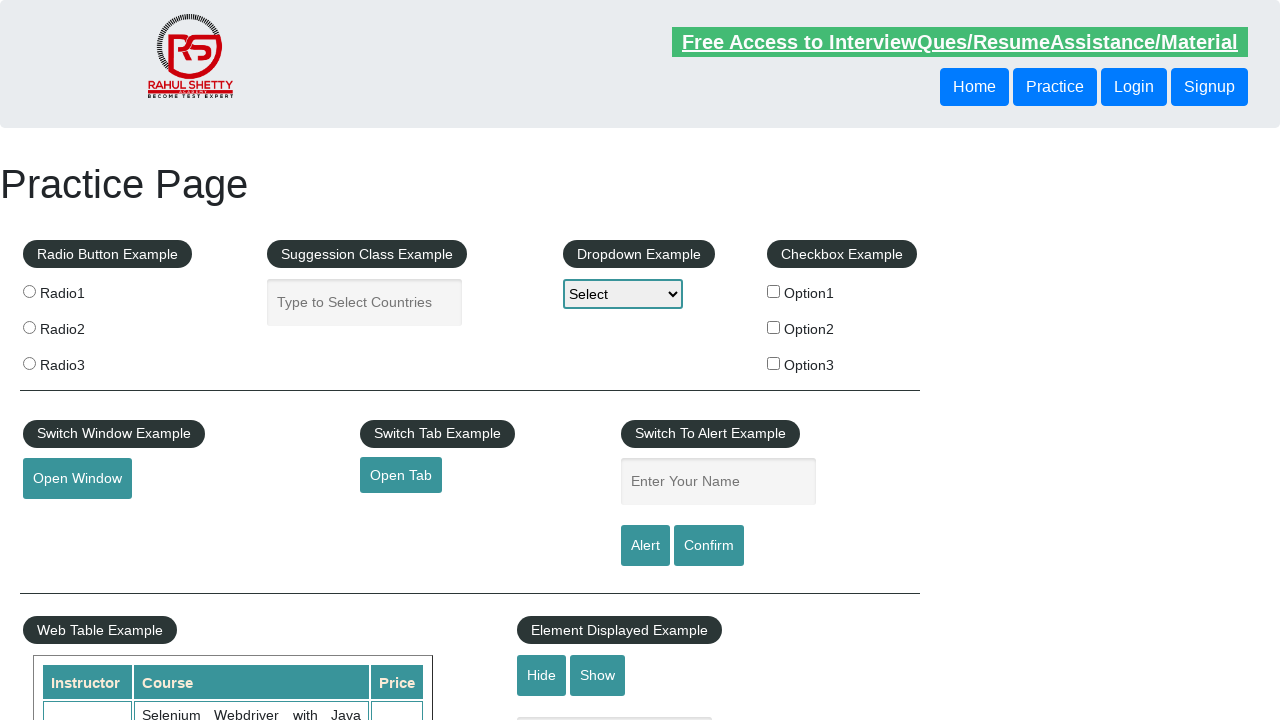

Filled name field with 'John Smith' on #name
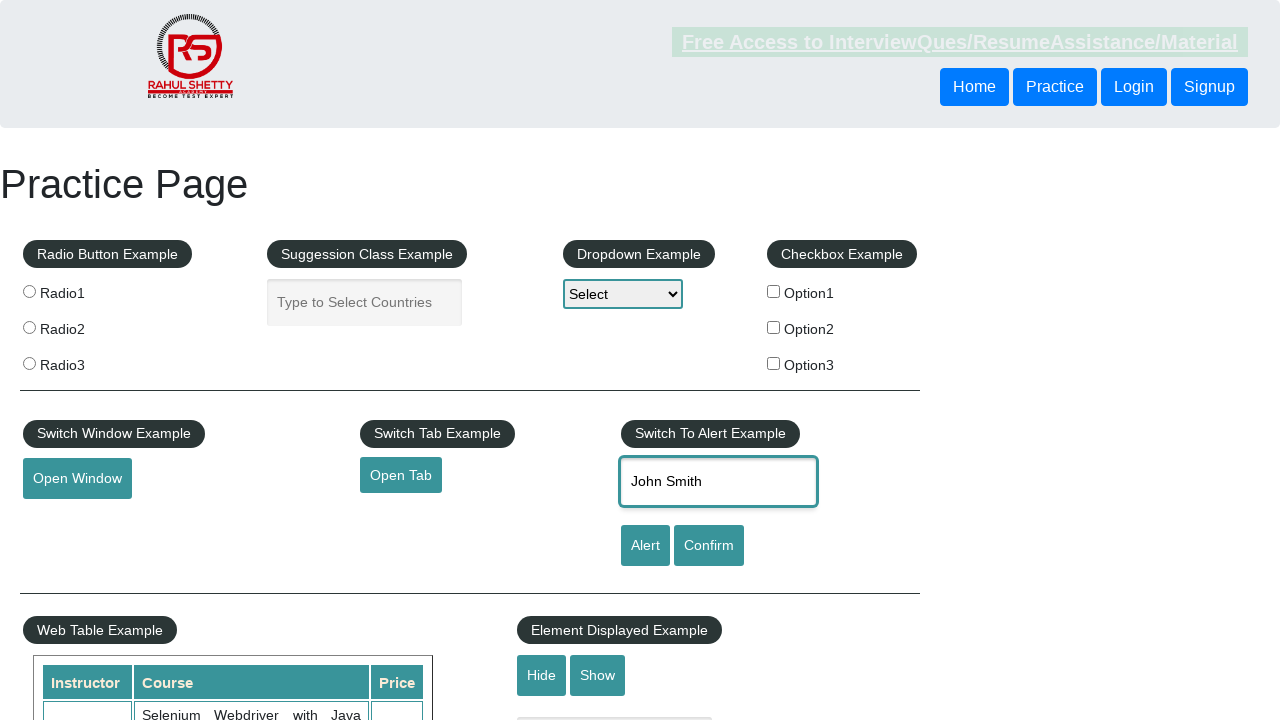

Set up dialog handler to accept alerts
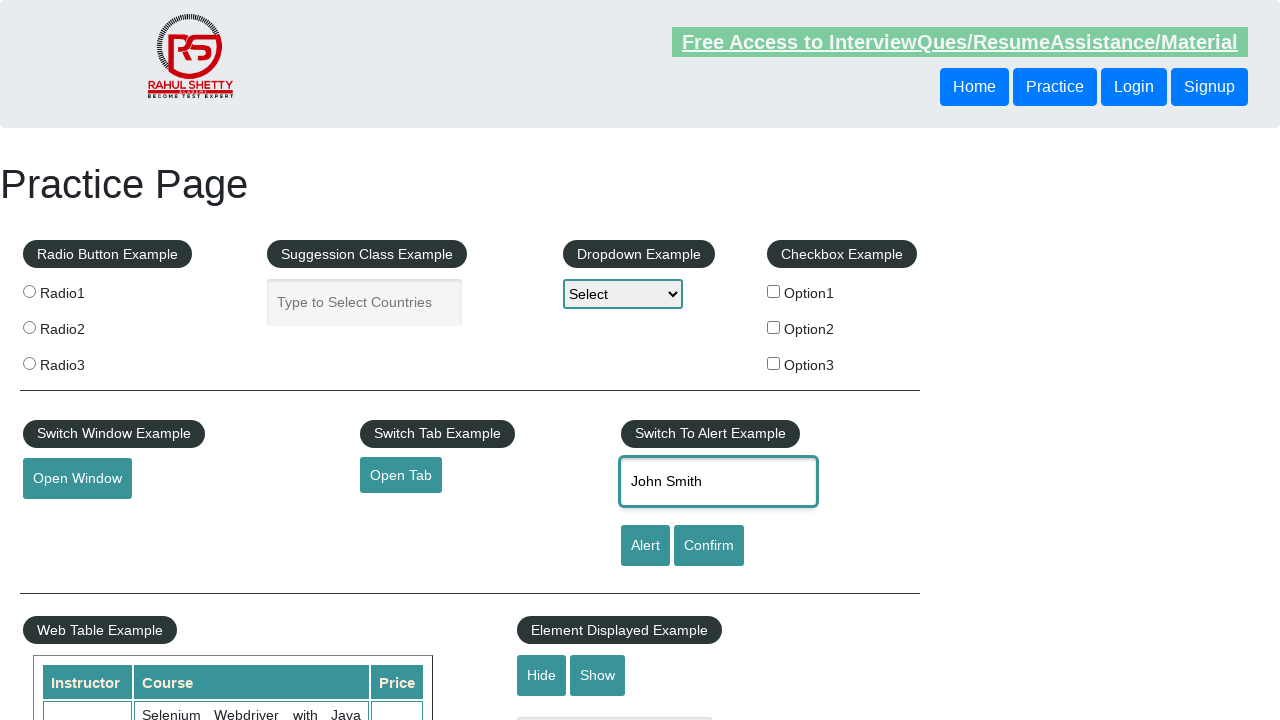

Clicked alert button and accepted the alert dialog at (645, 546) on #alertbtn
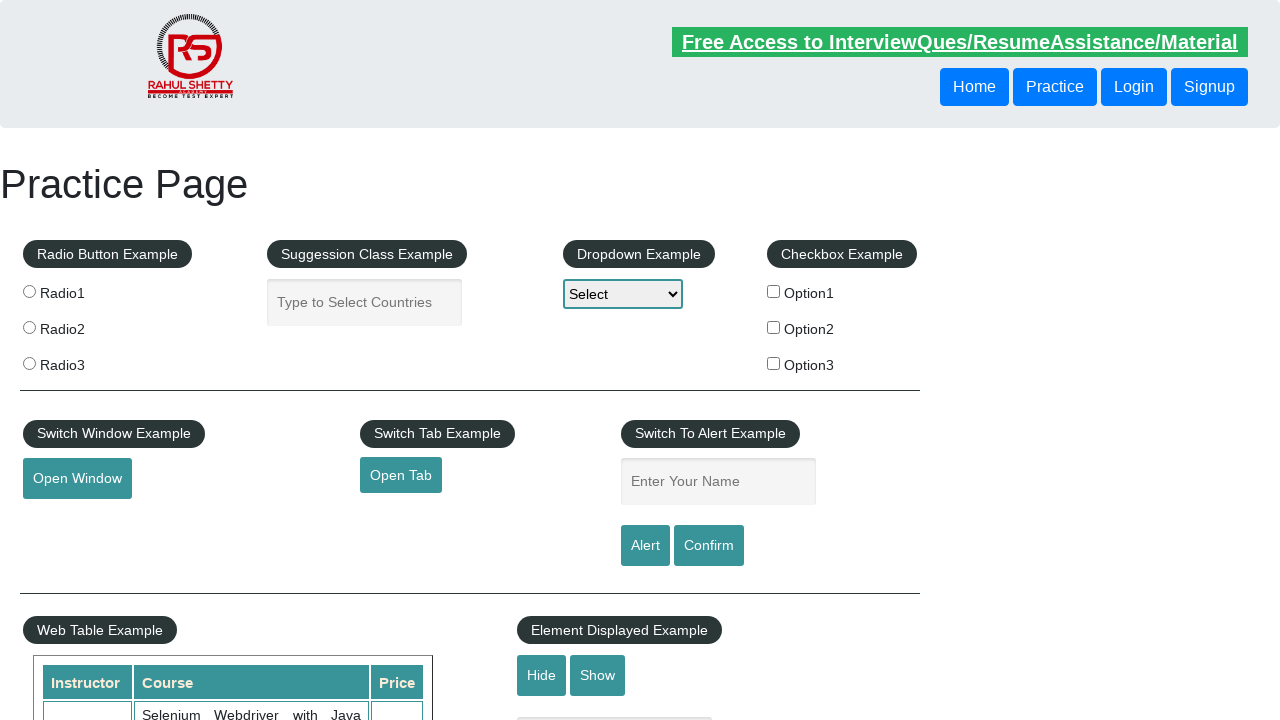

Filled name field with 'John Smith' again on #name
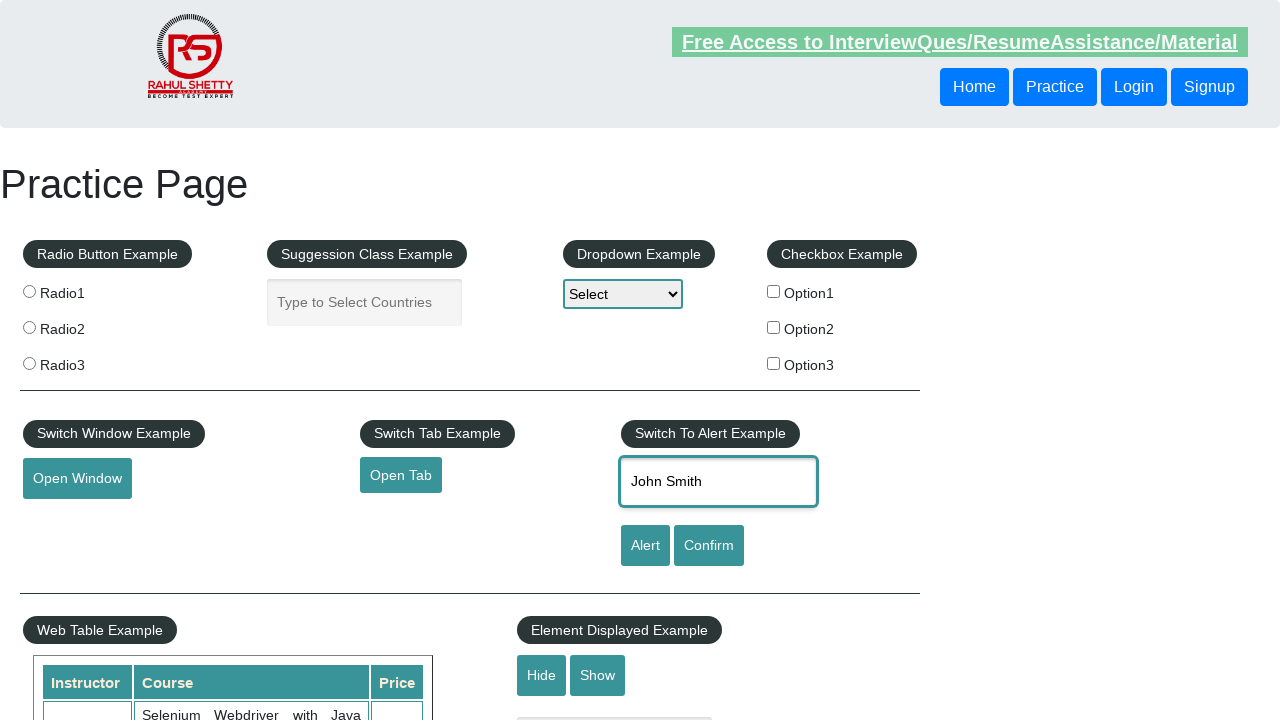

Set up dialog handler to dismiss confirm dialogs
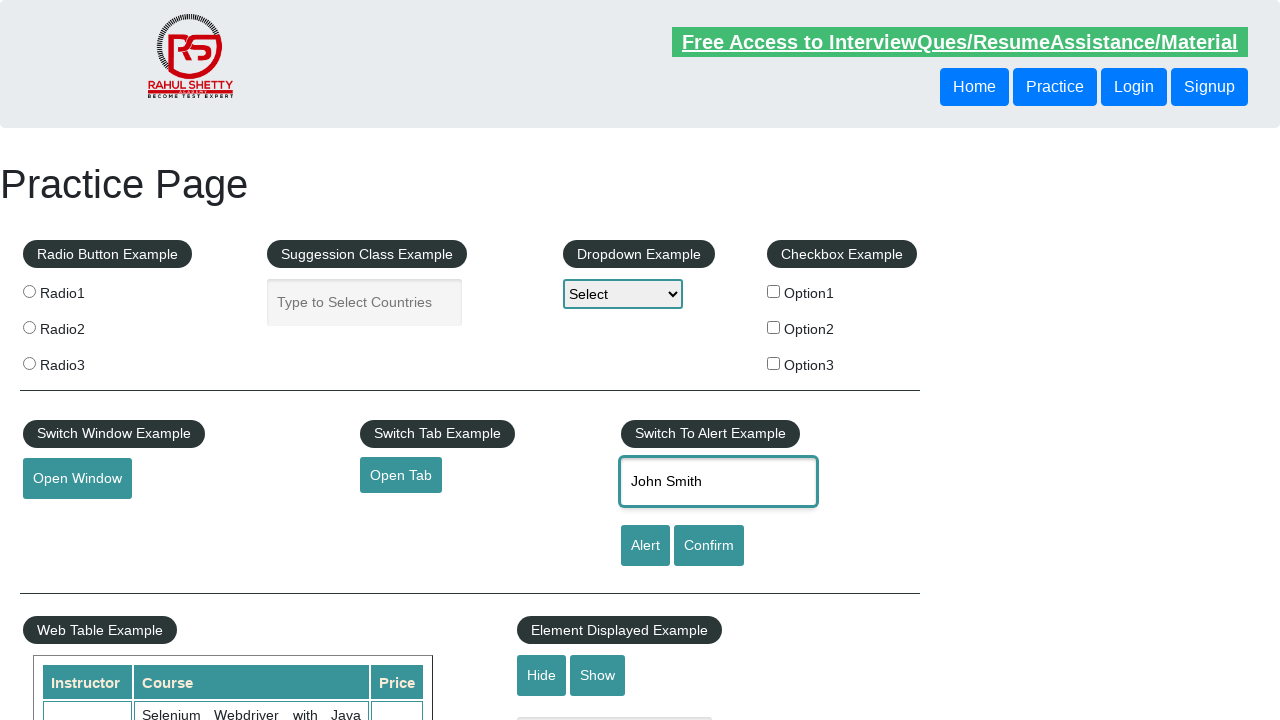

Clicked confirm button and dismissed the confirm dialog at (709, 546) on #confirmbtn
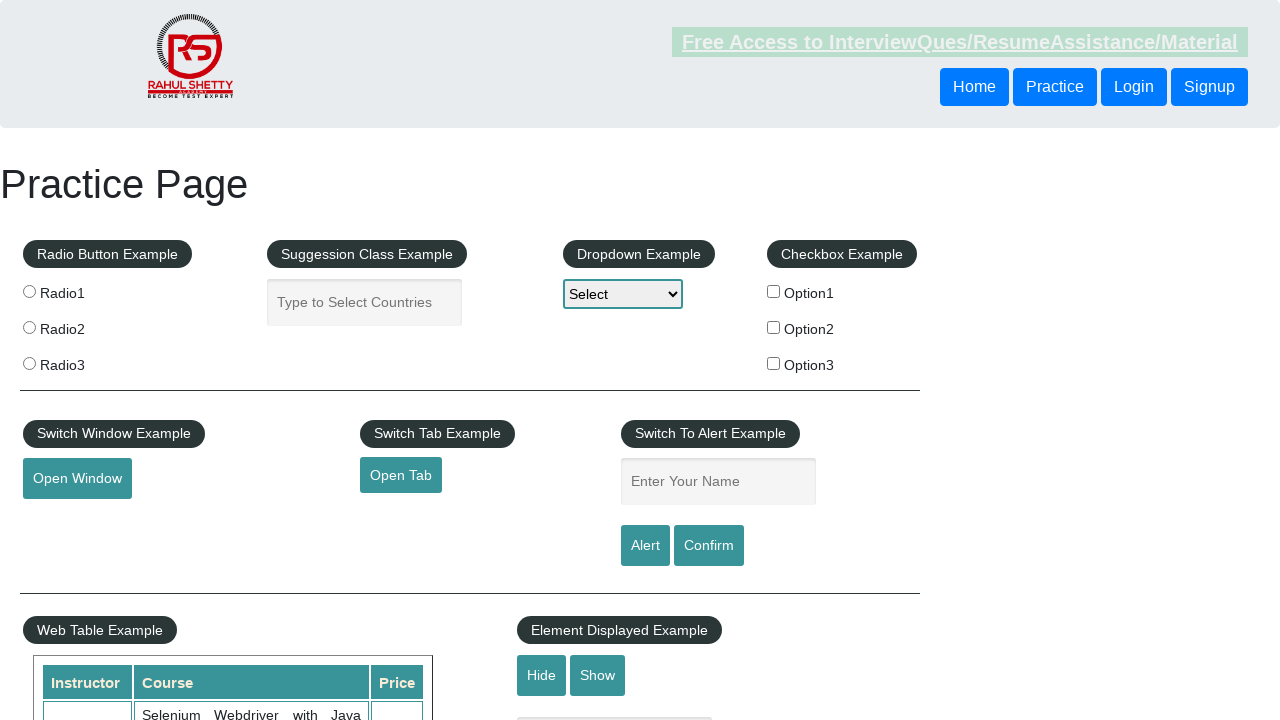

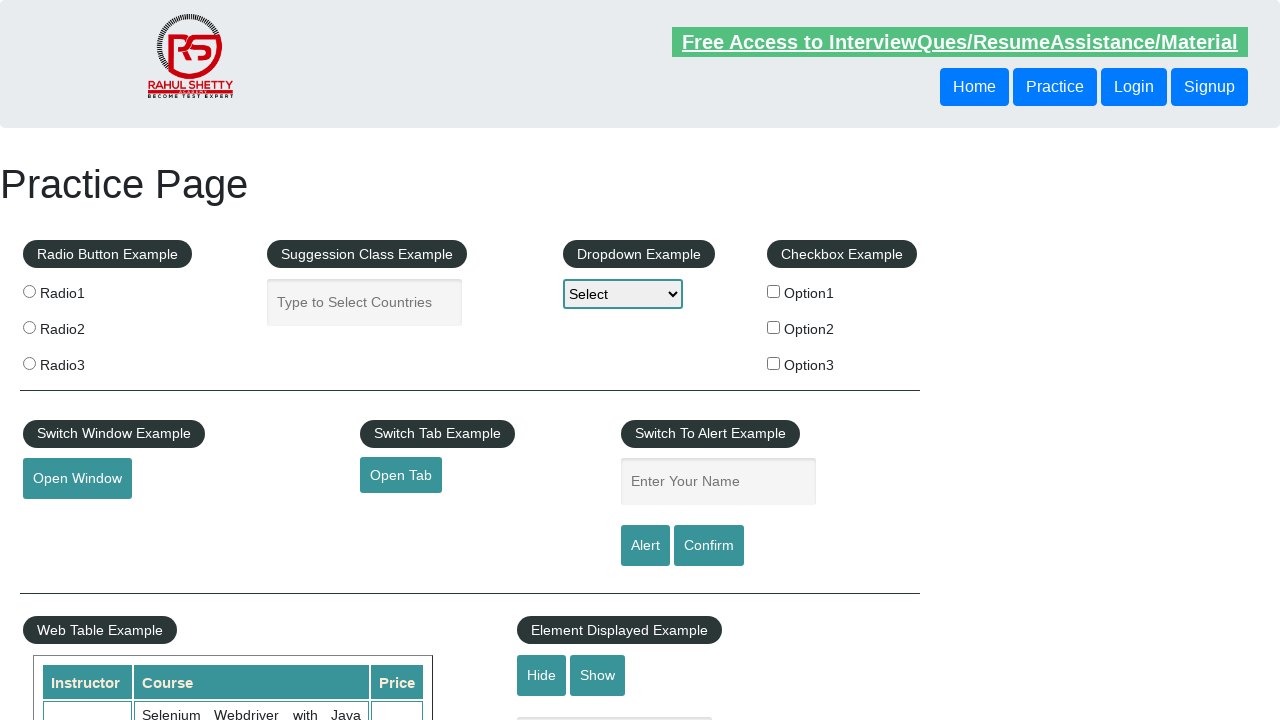